Tests verifying a disabled input field by navigating to the edit page and checking that a specific field is disabled.

Starting URL: https://letcode.in/test

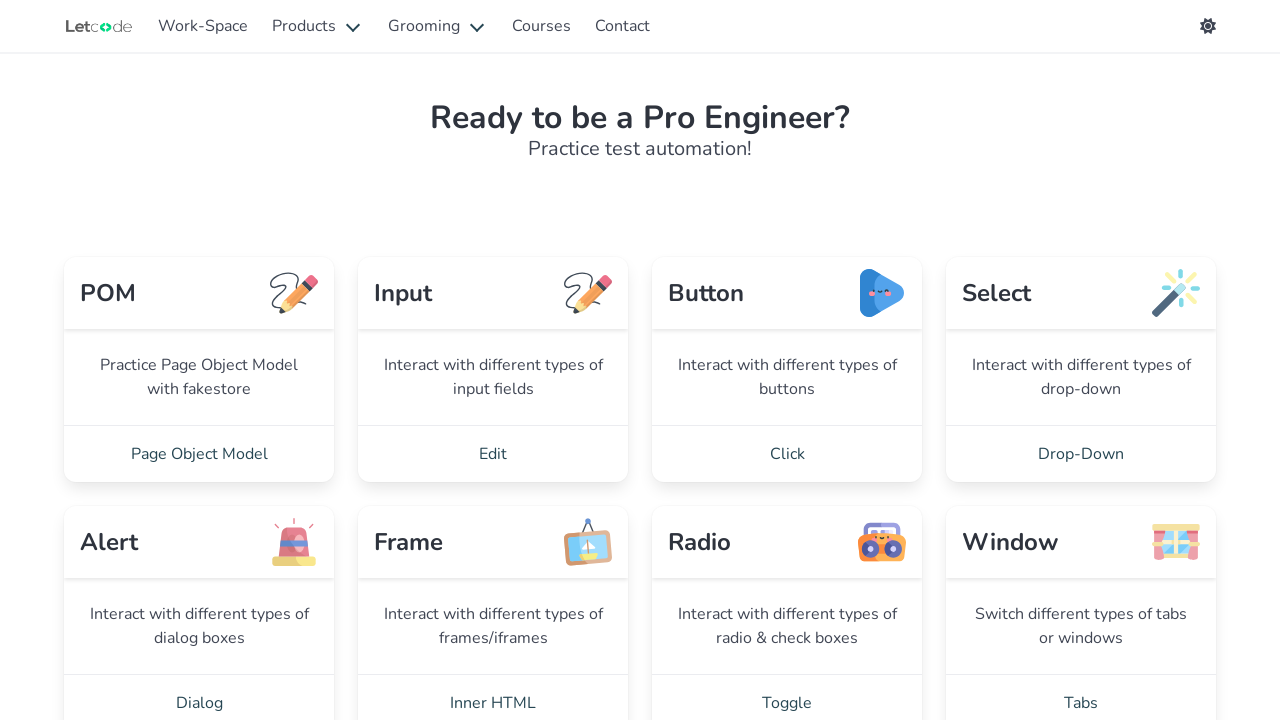

Clicked on Edit link to navigate to edit page at (493, 454) on xpath=//a[@href='/edit']
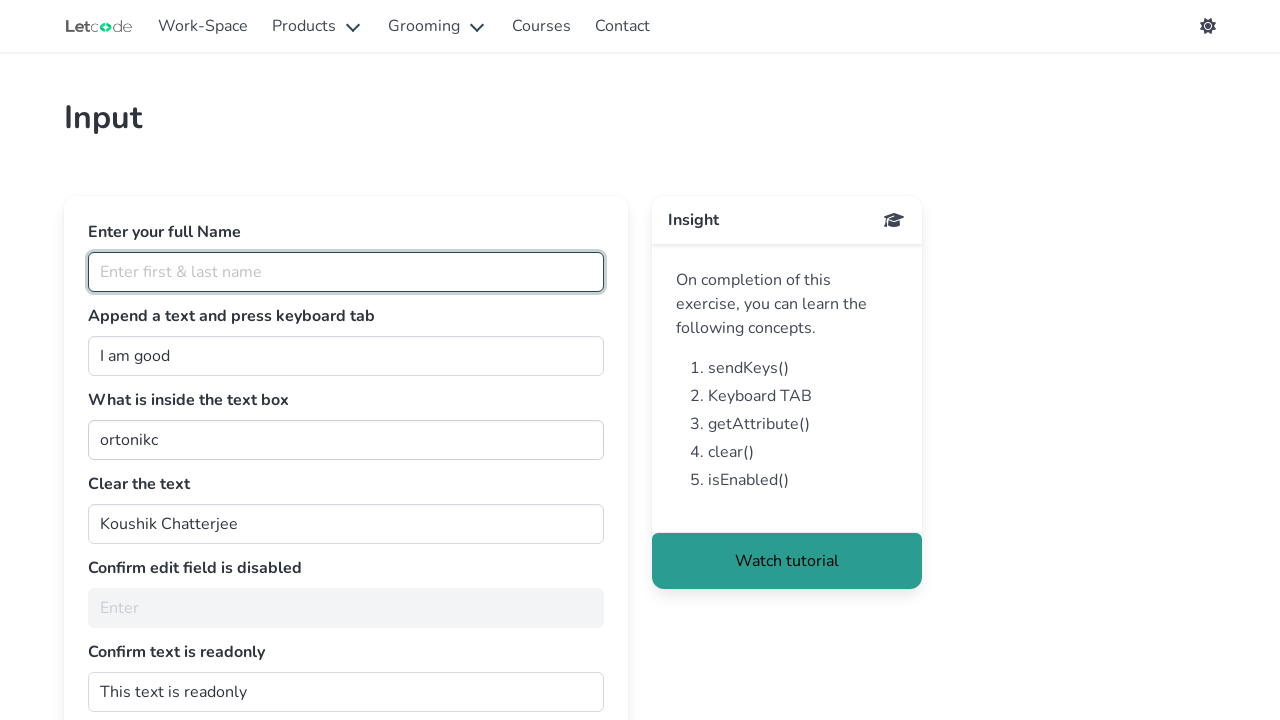

Edit page title loaded and became visible
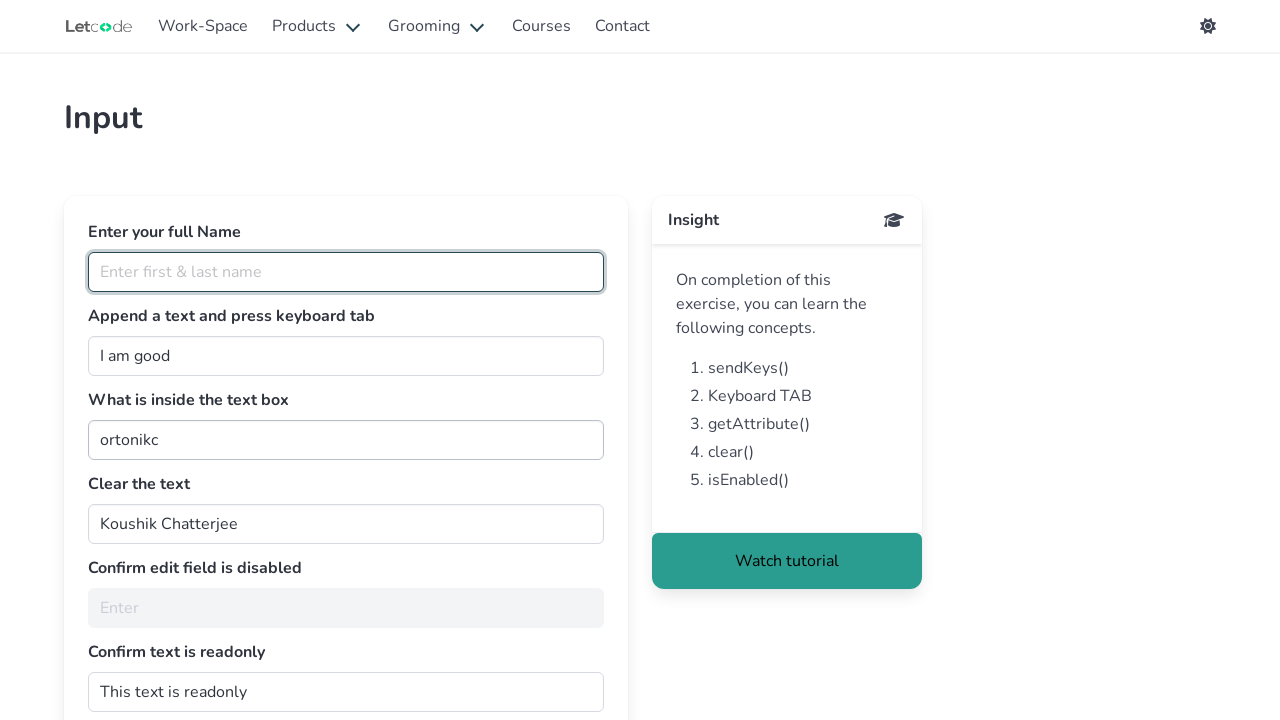

Disabled input field with id 'noEdit' is visible
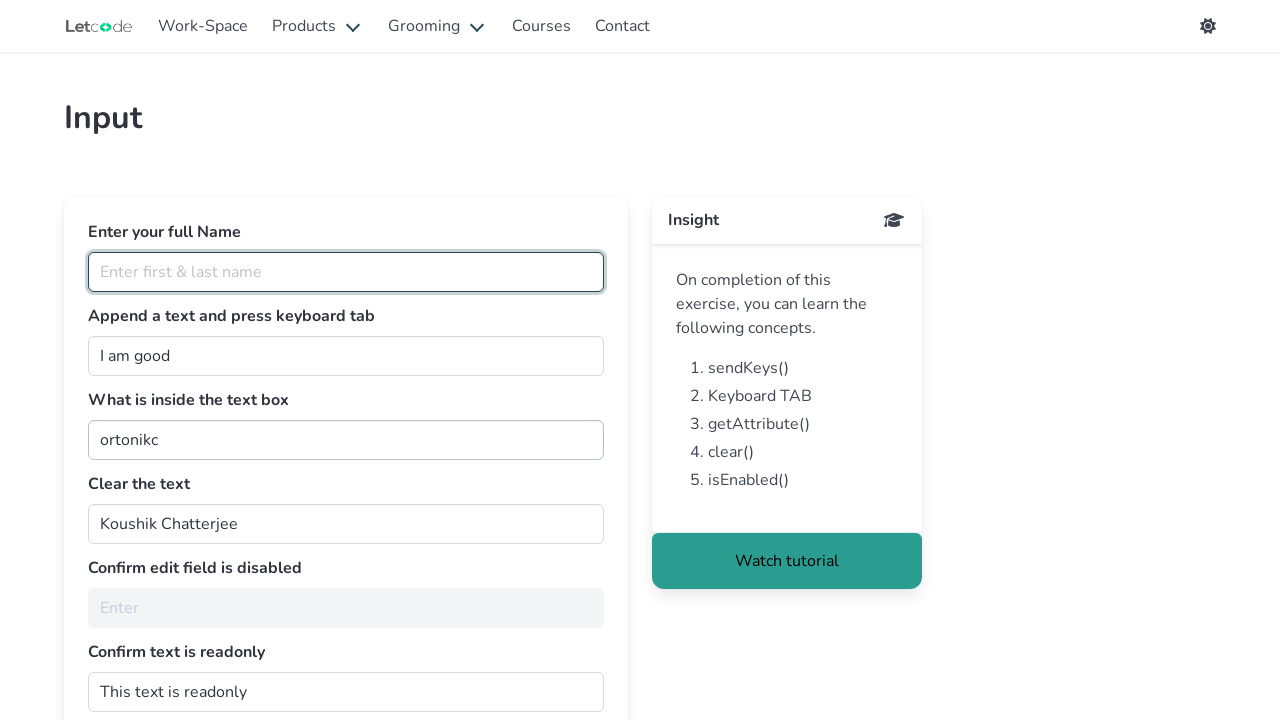

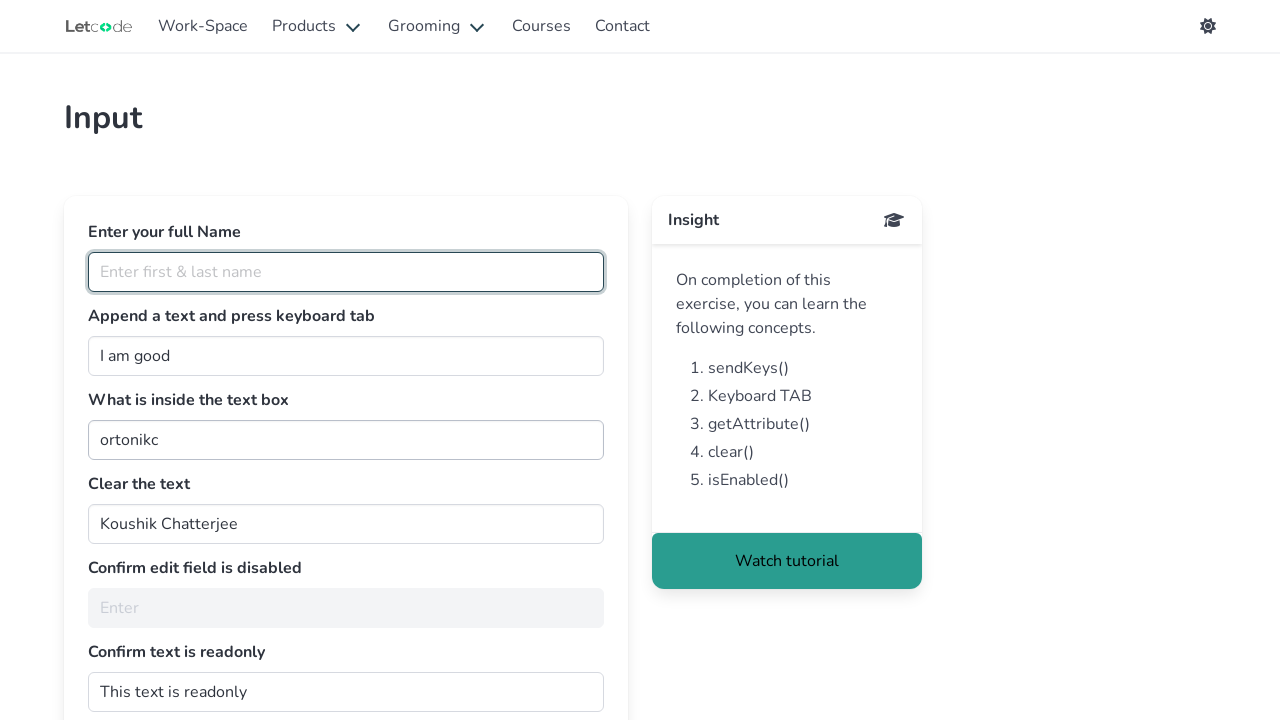